Tests dynamic controls functionality by checking if a text input is initially disabled, clicking a button to enable it, and verifying the input becomes enabled.

Starting URL: https://training-support.net/webelements/dynamic-controls

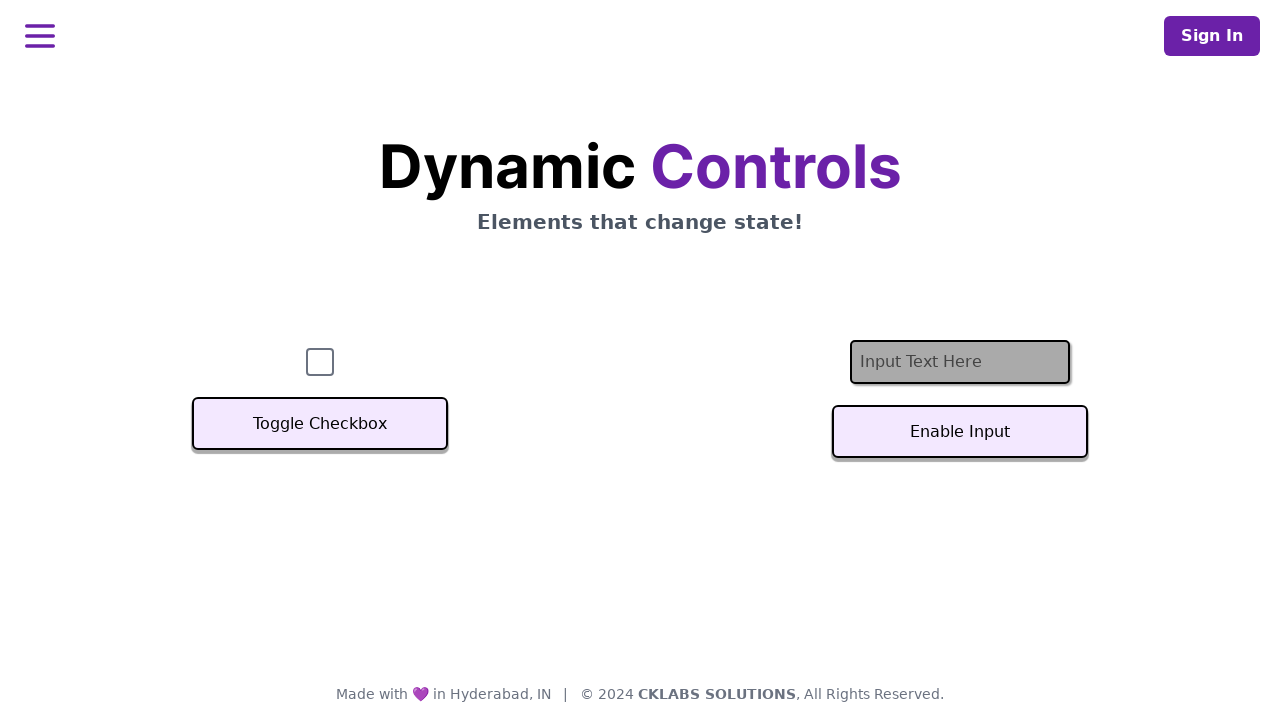

Located text input element
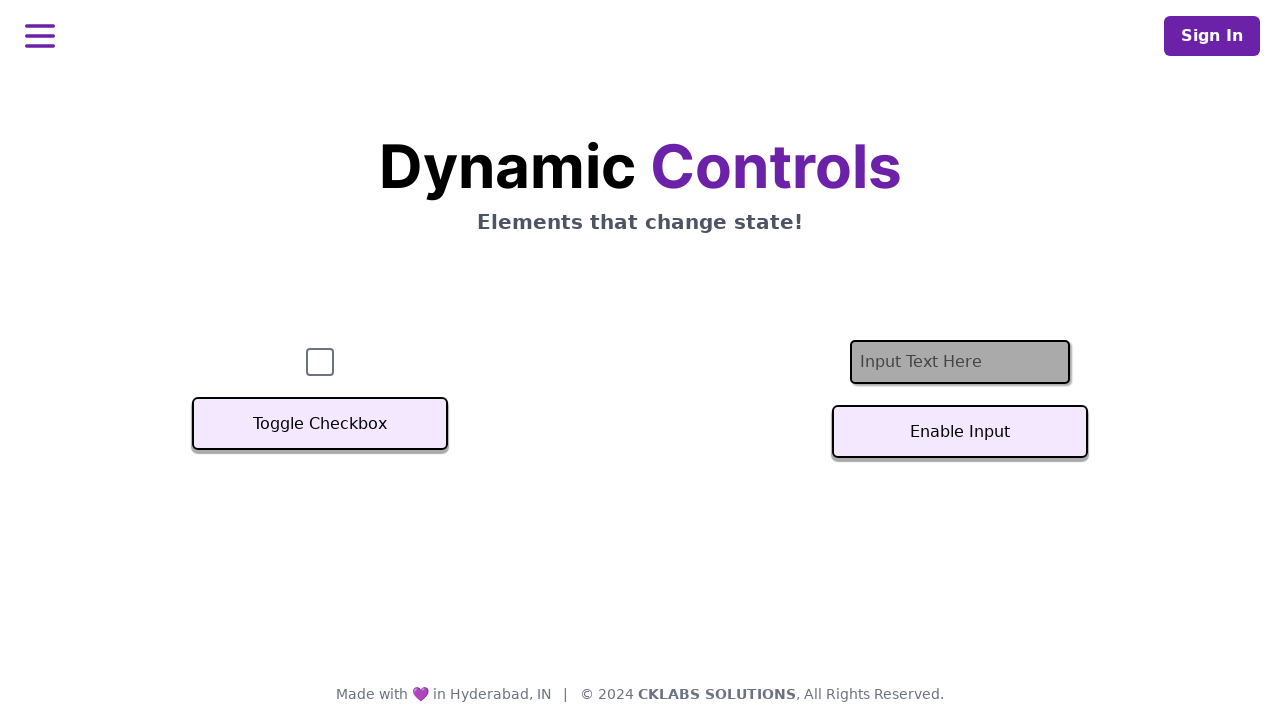

Text input element is visible and ready
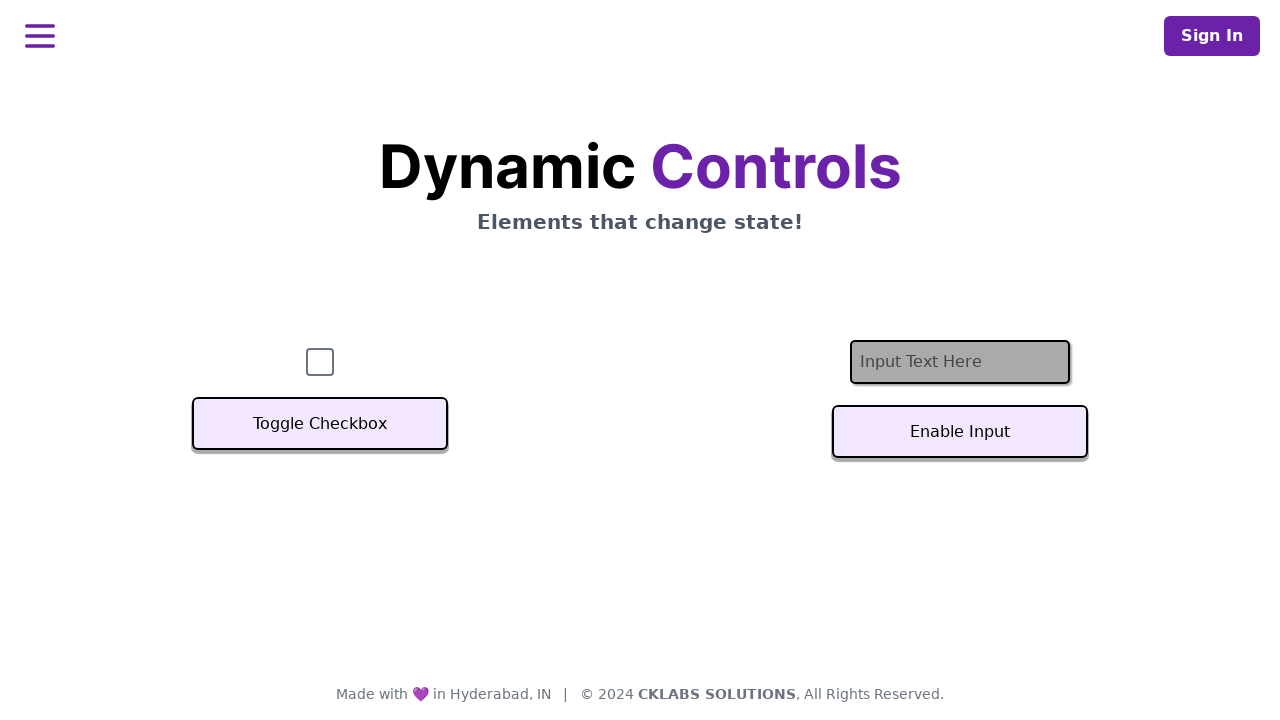

Clicked button to enable text input at (960, 432) on #textInputButton
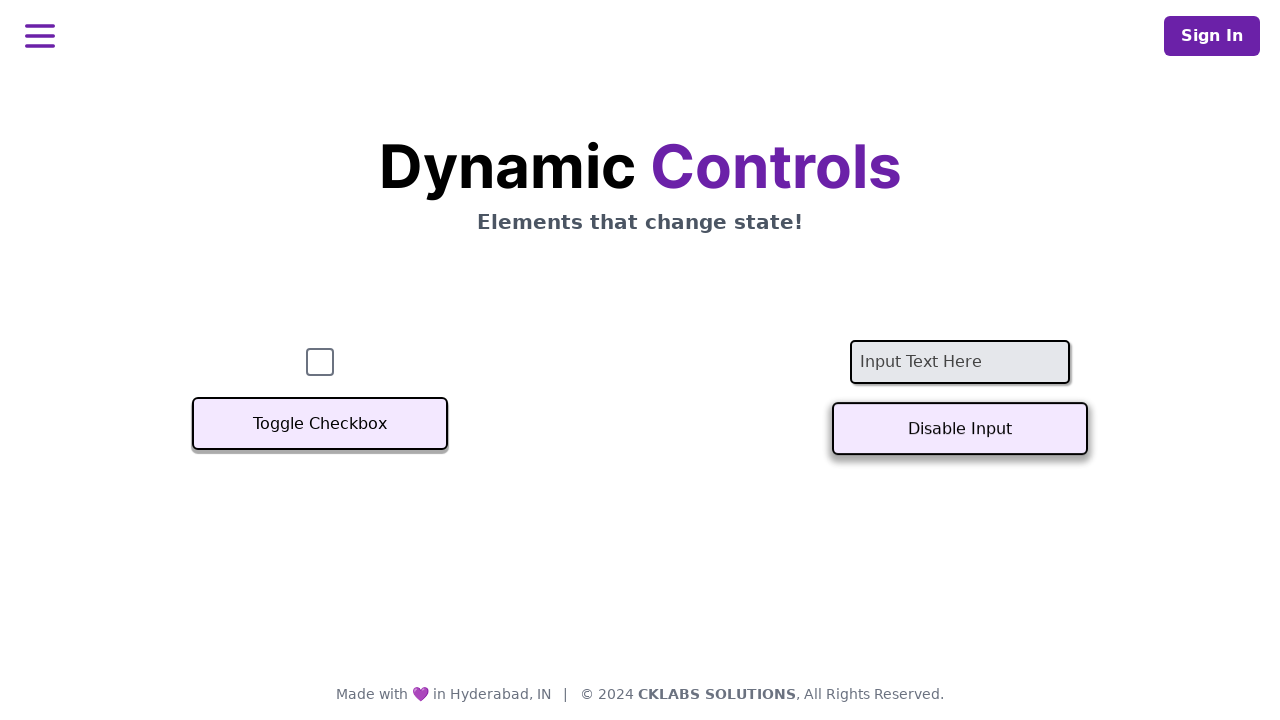

Text input has become enabled
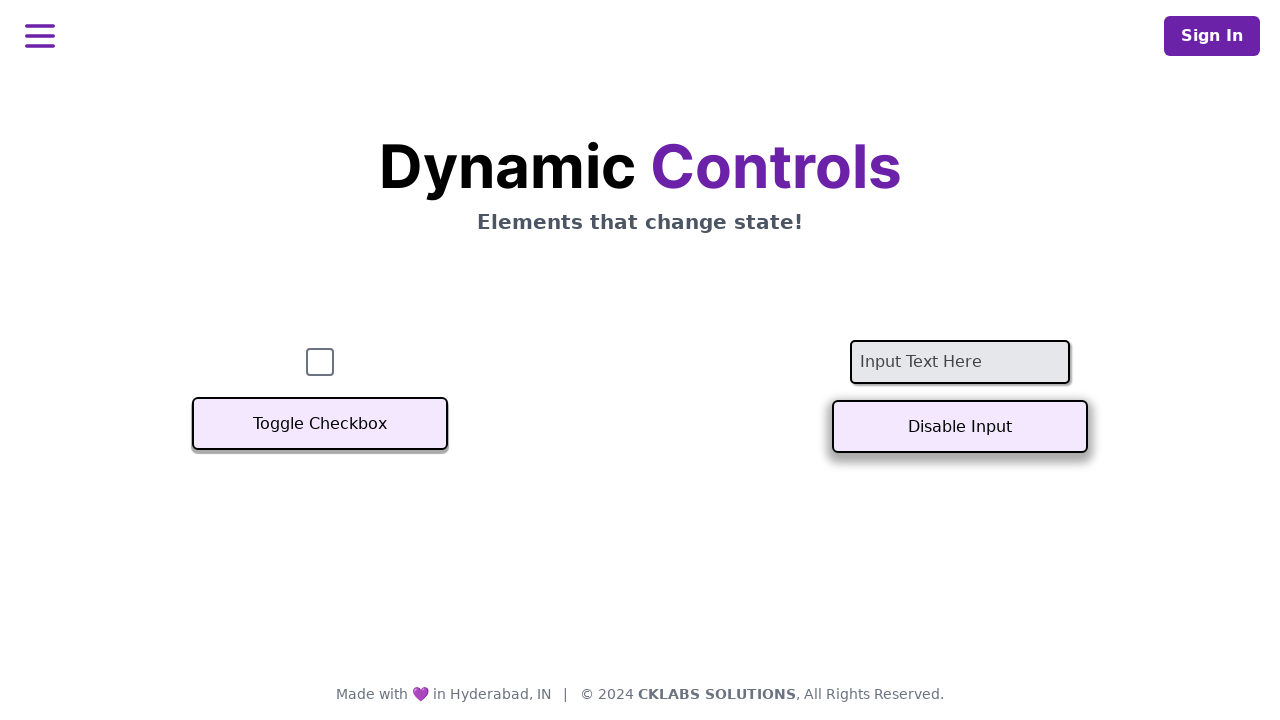

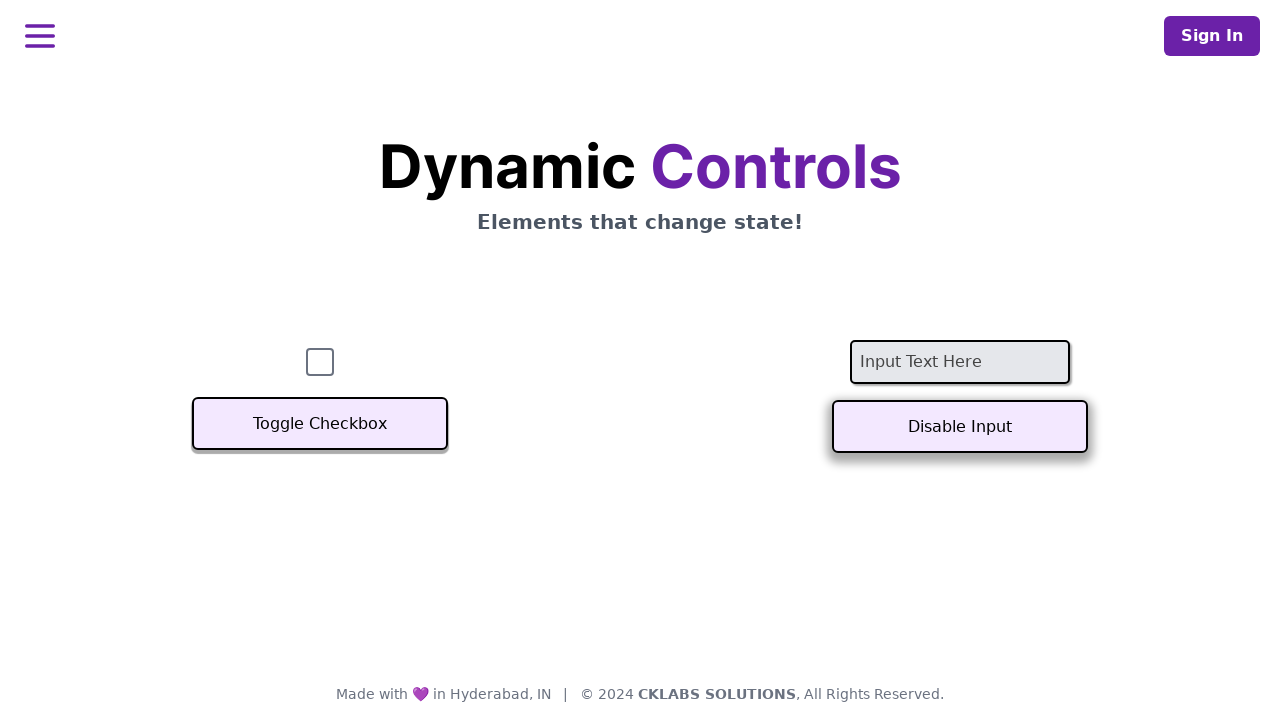